Tests Last Name field validation in edit mode

Starting URL: https://demoqa.com/webtables

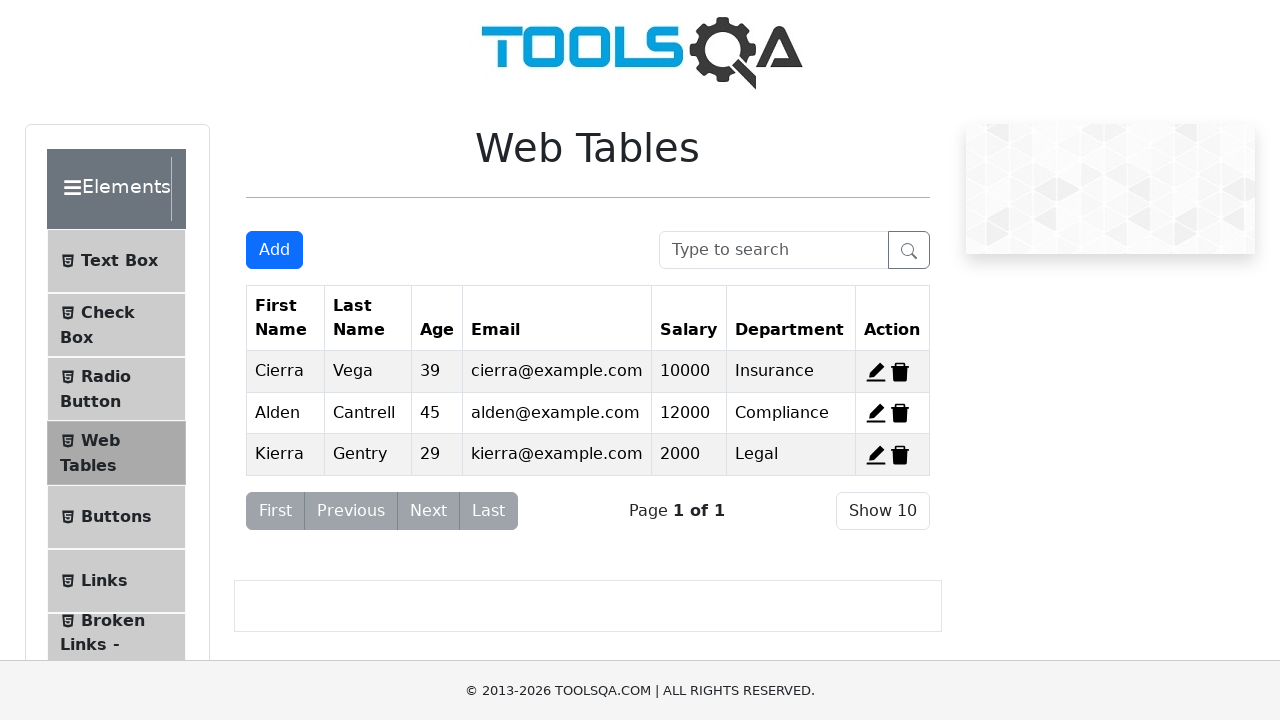

Clicked edit button to open edit form at (876, 372) on [title="Edit"]
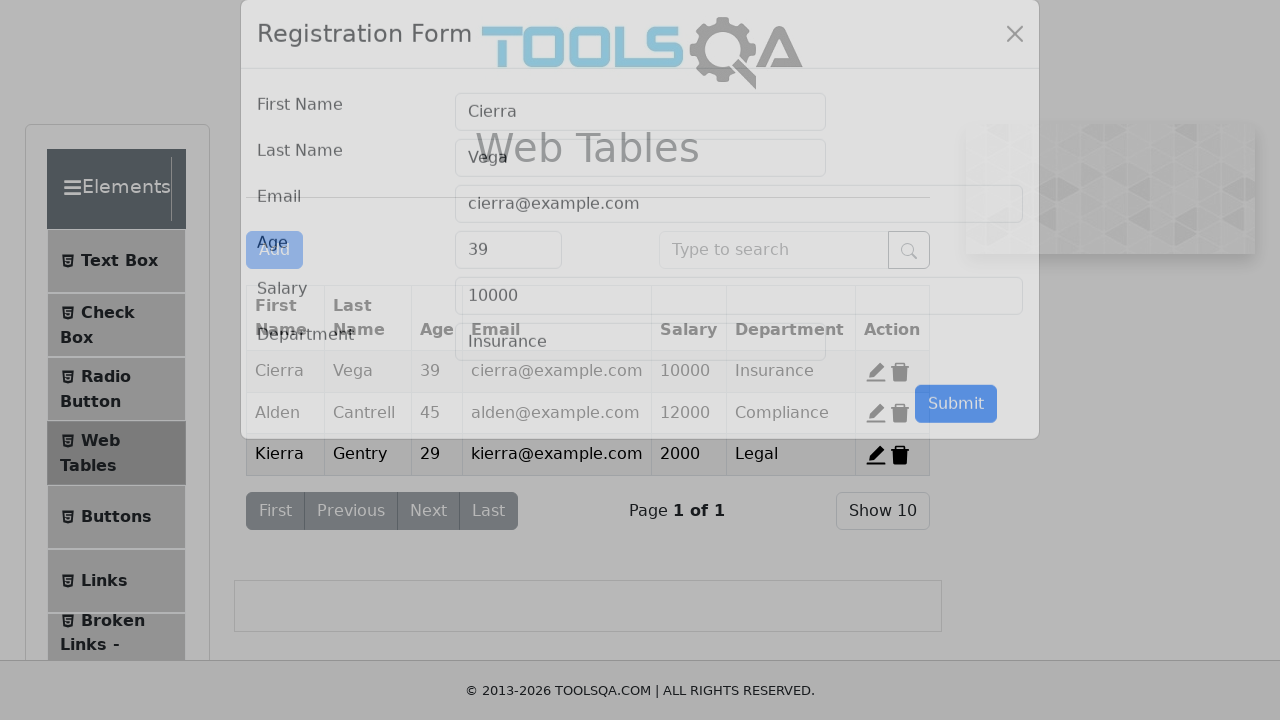

Located Last Name input field
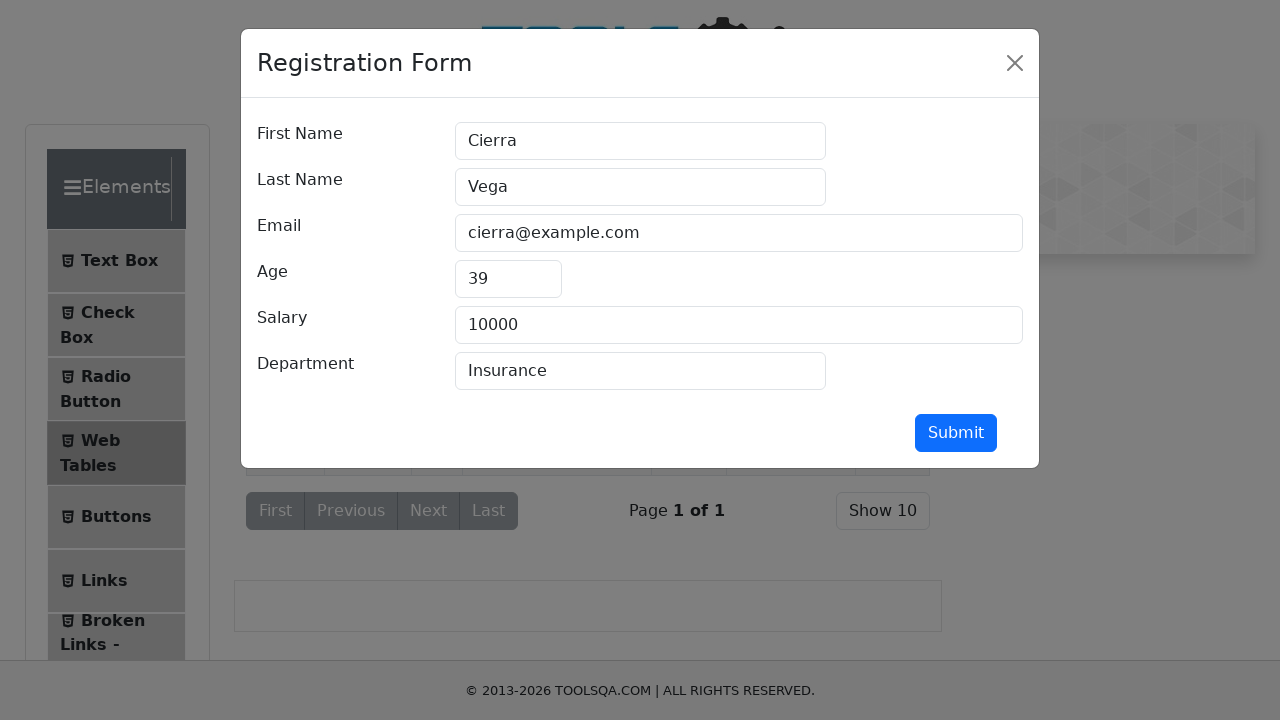

Cleared Last Name field on [placeholder="Last Name"]
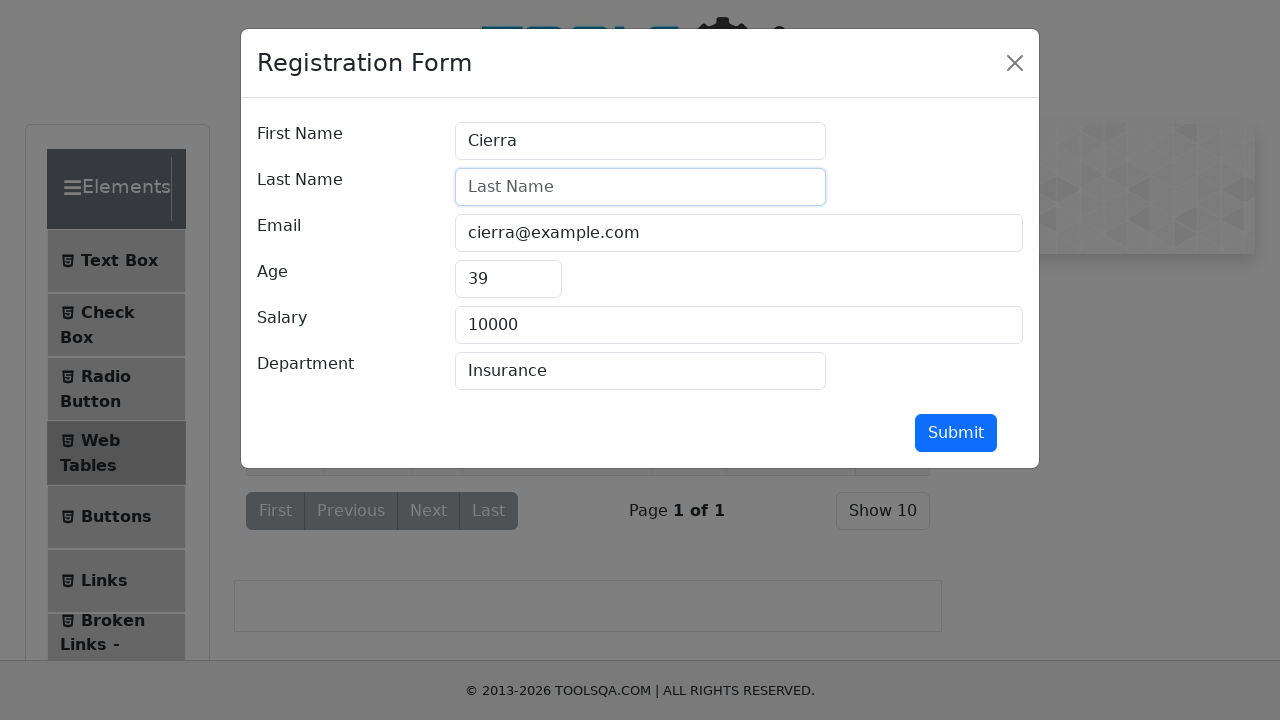

Filled Last Name field with test value: 'Туманский' on [placeholder="Last Name"]
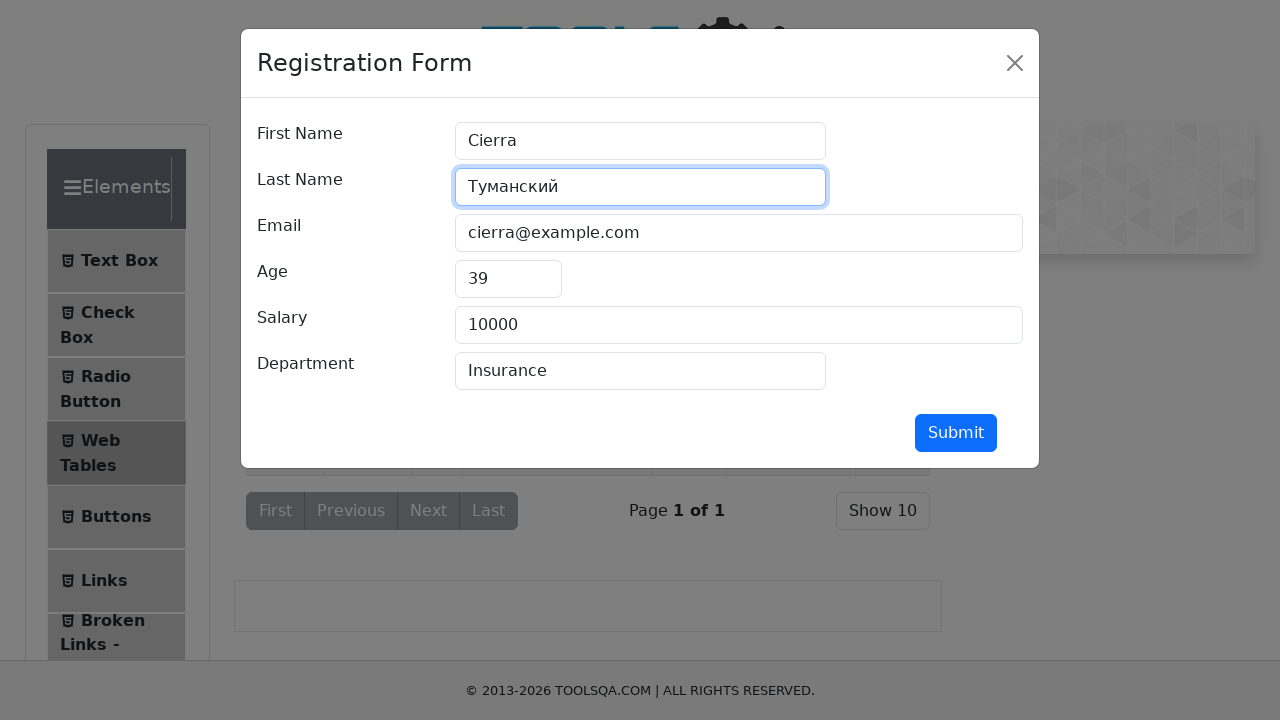

Retrieved input value from Last Name field: 'Туманский'
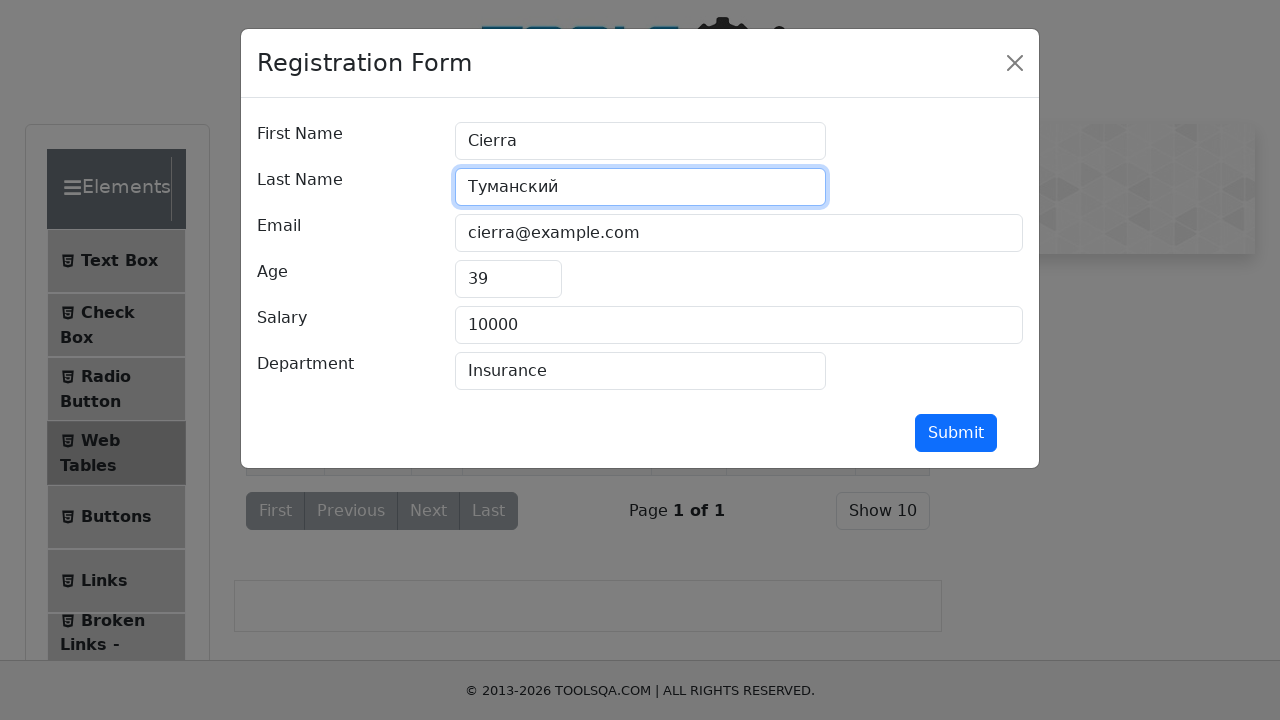

Verified Last Name field character limit (actual length: 9, max: 25)
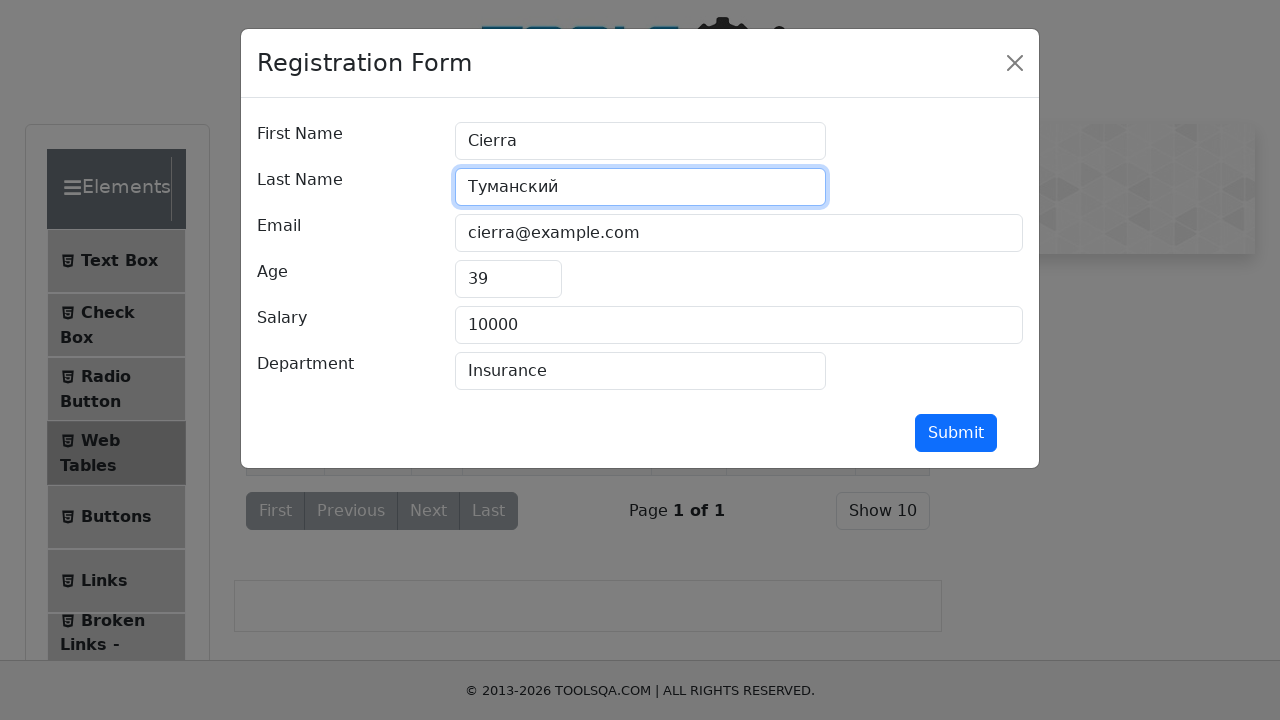

Located Last Name input field
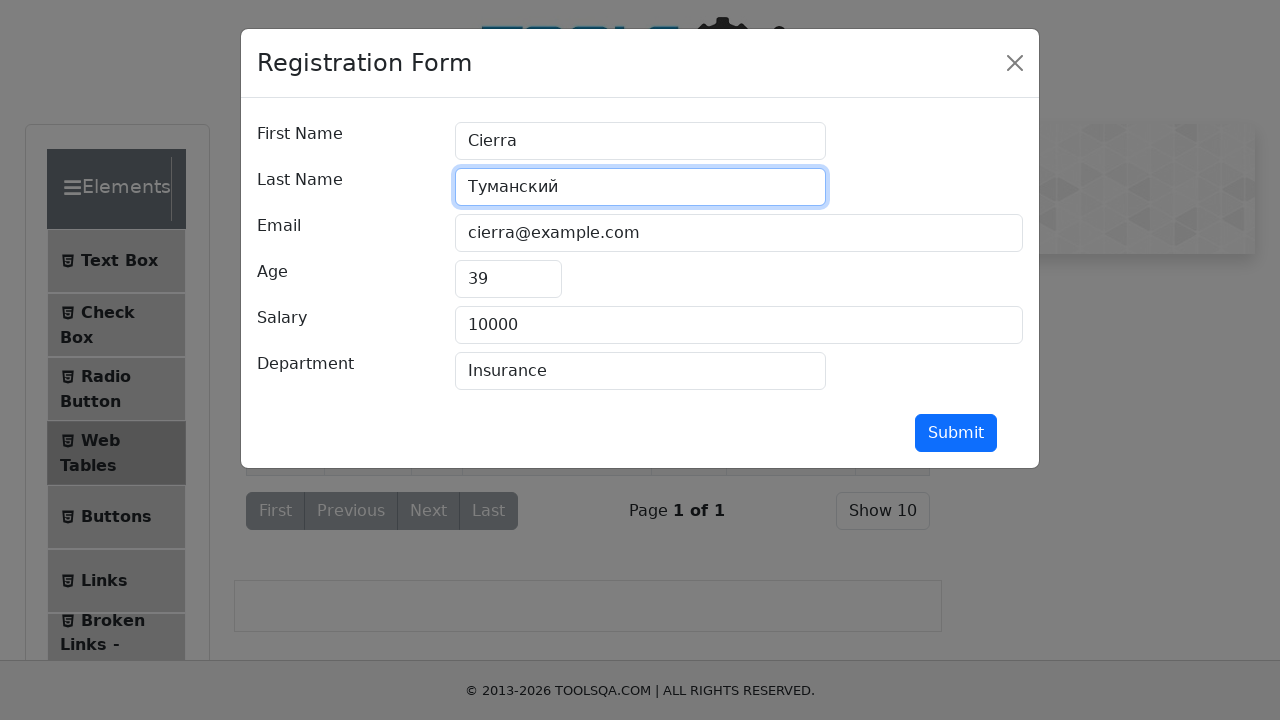

Cleared Last Name field on [placeholder="Last Name"]
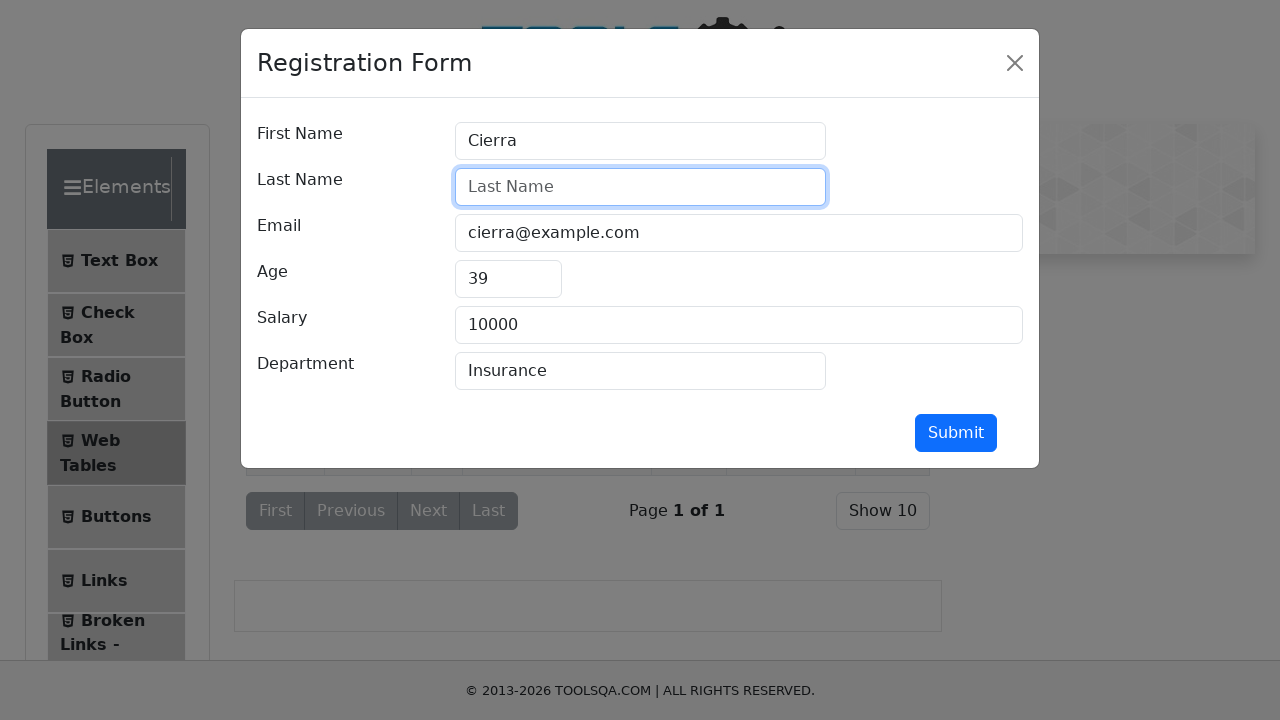

Filled Last Name field with test value: 'LIZKA' on [placeholder="Last Name"]
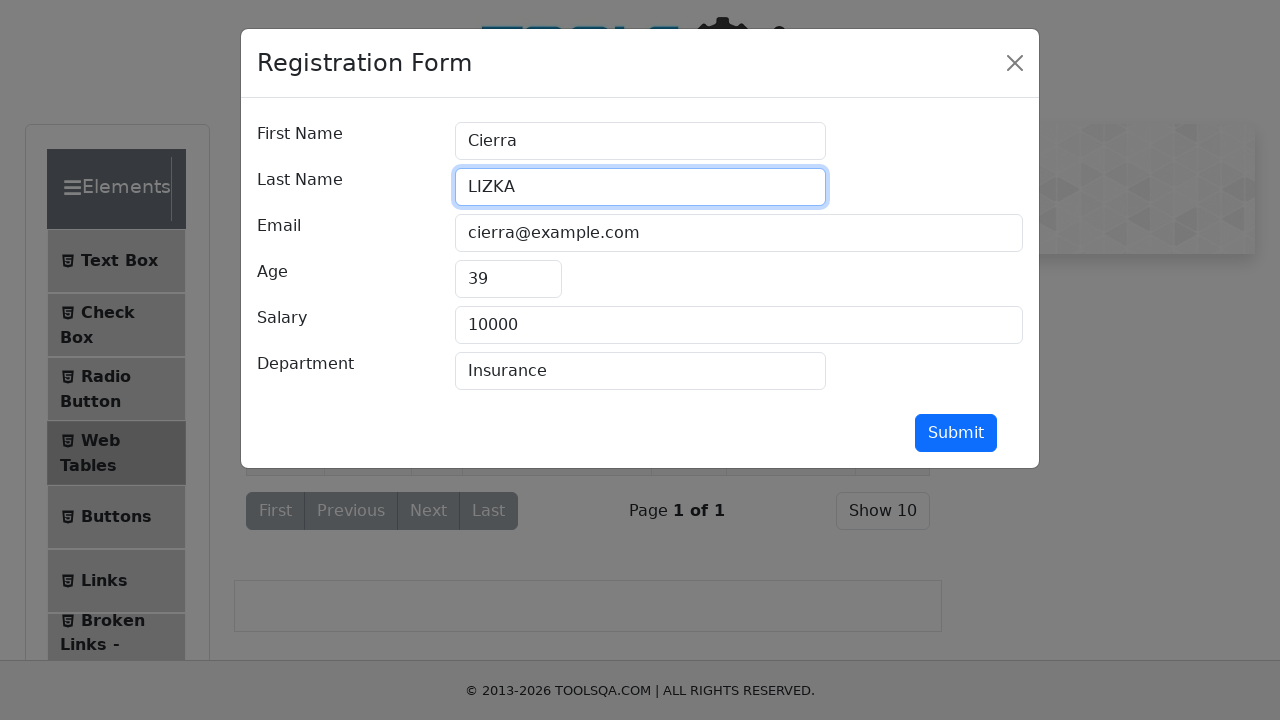

Retrieved input value from Last Name field: 'LIZKA'
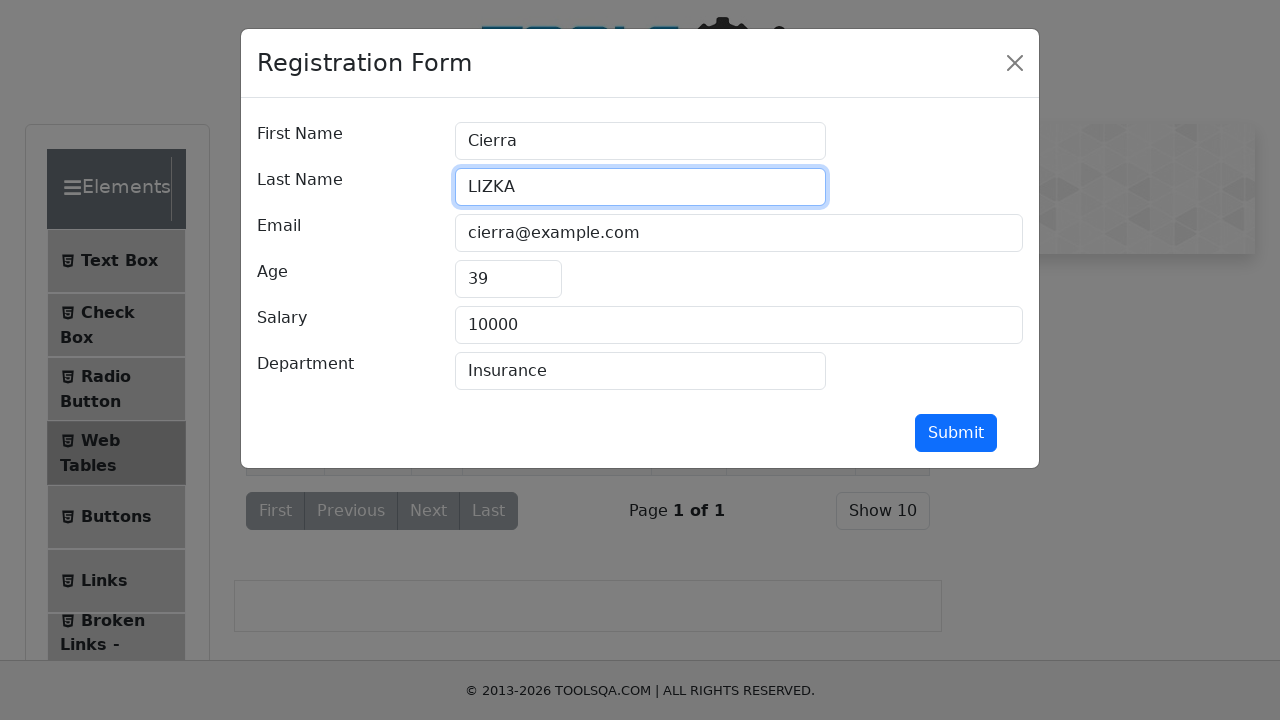

Verified Last Name field character limit (actual length: 5, max: 25)
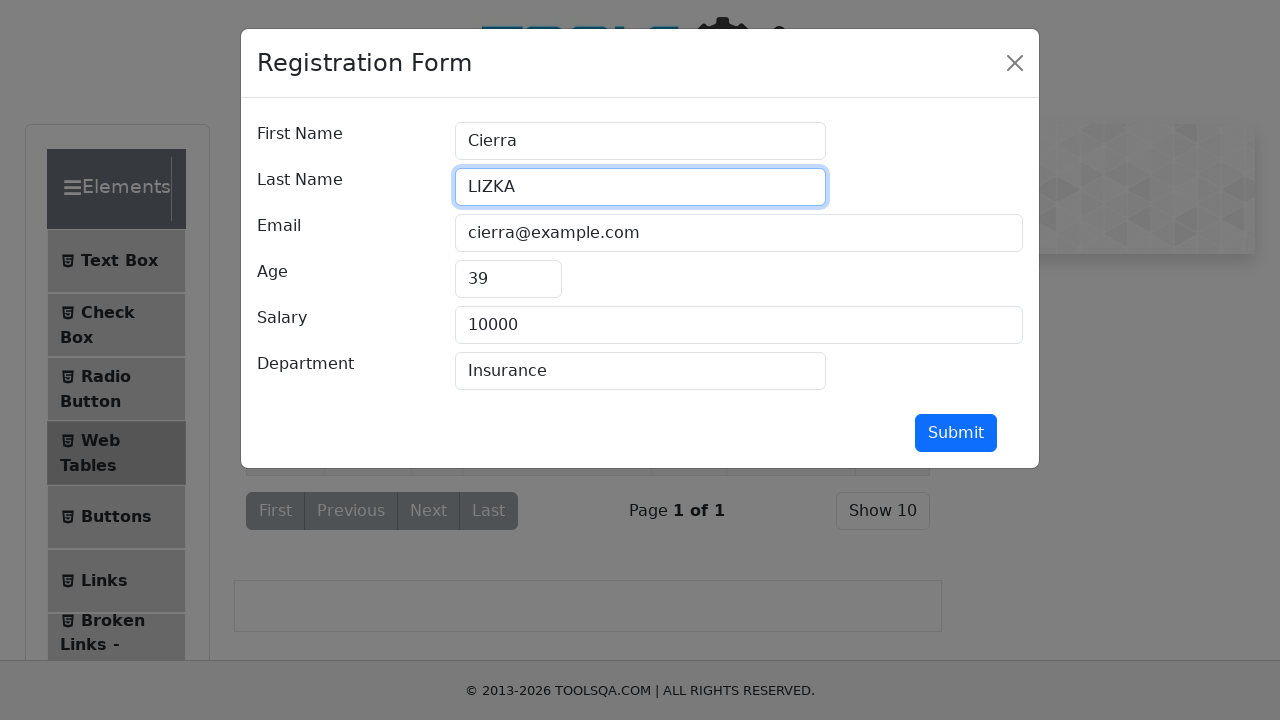

Located Last Name input field
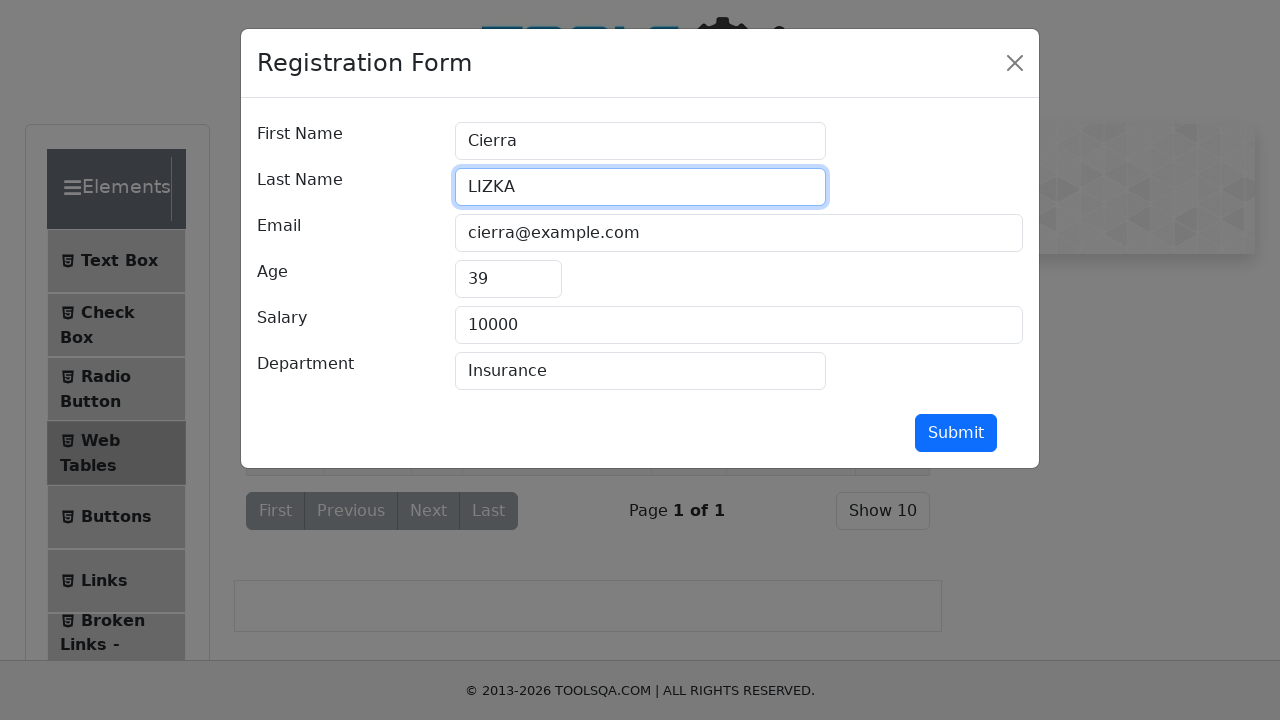

Cleared Last Name field on [placeholder="Last Name"]
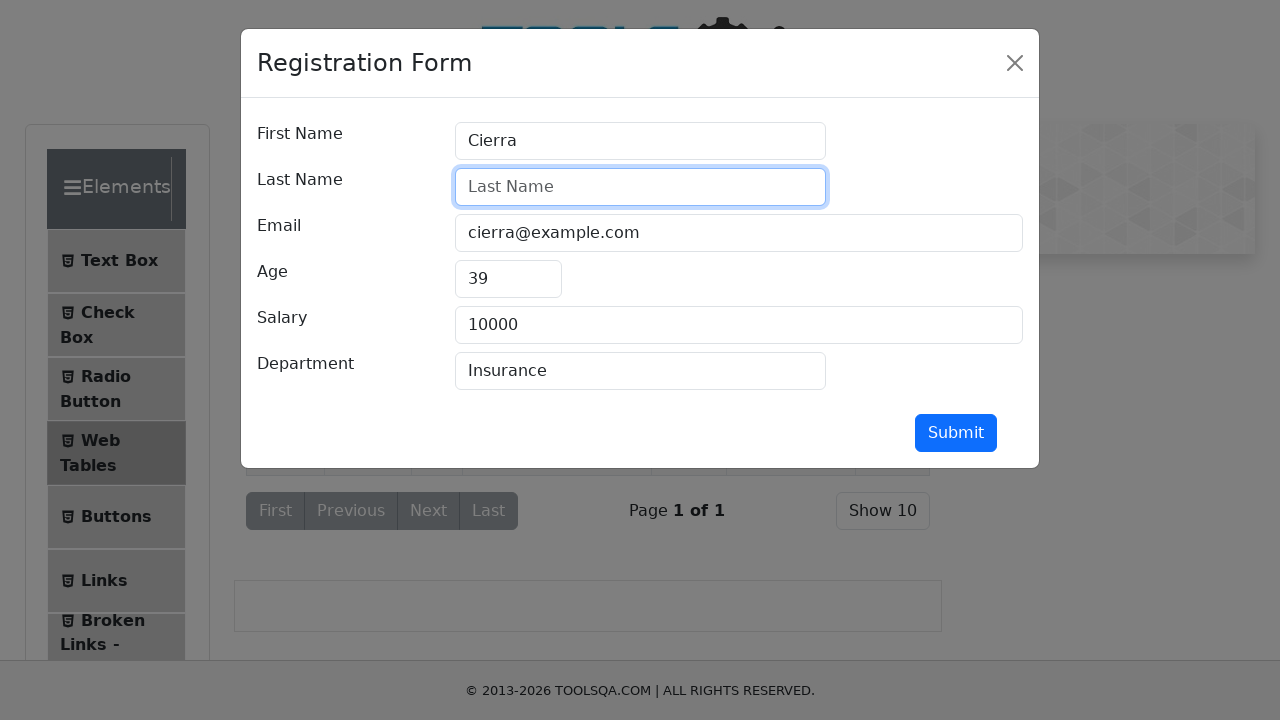

Filled Last Name field with test value: '1234567' on [placeholder="Last Name"]
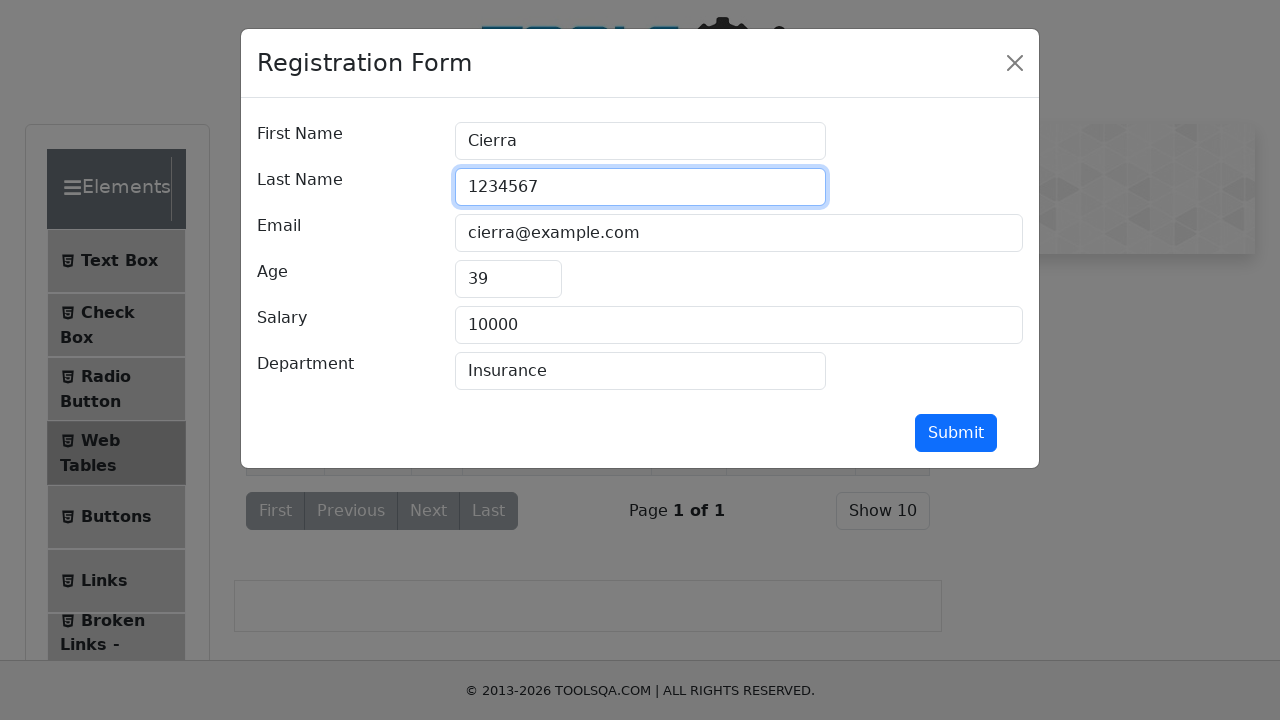

Retrieved input value from Last Name field: '1234567'
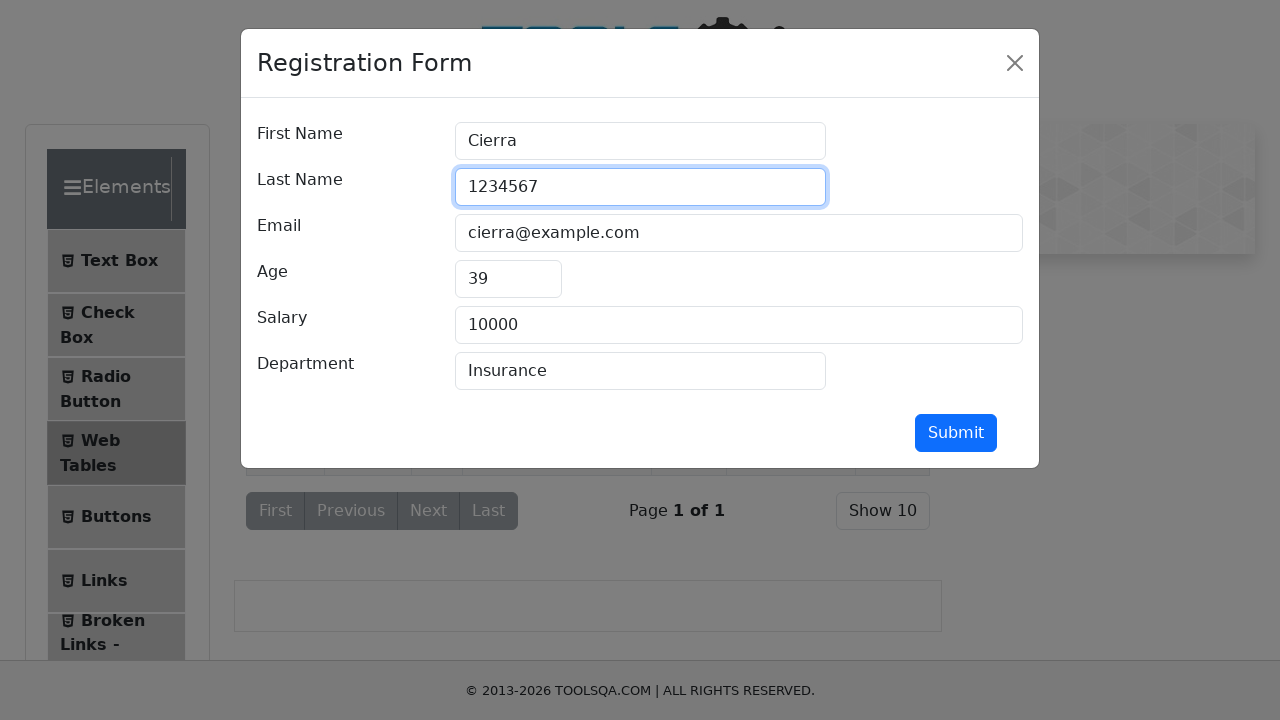

Verified Last Name field character limit (actual length: 7, max: 25)
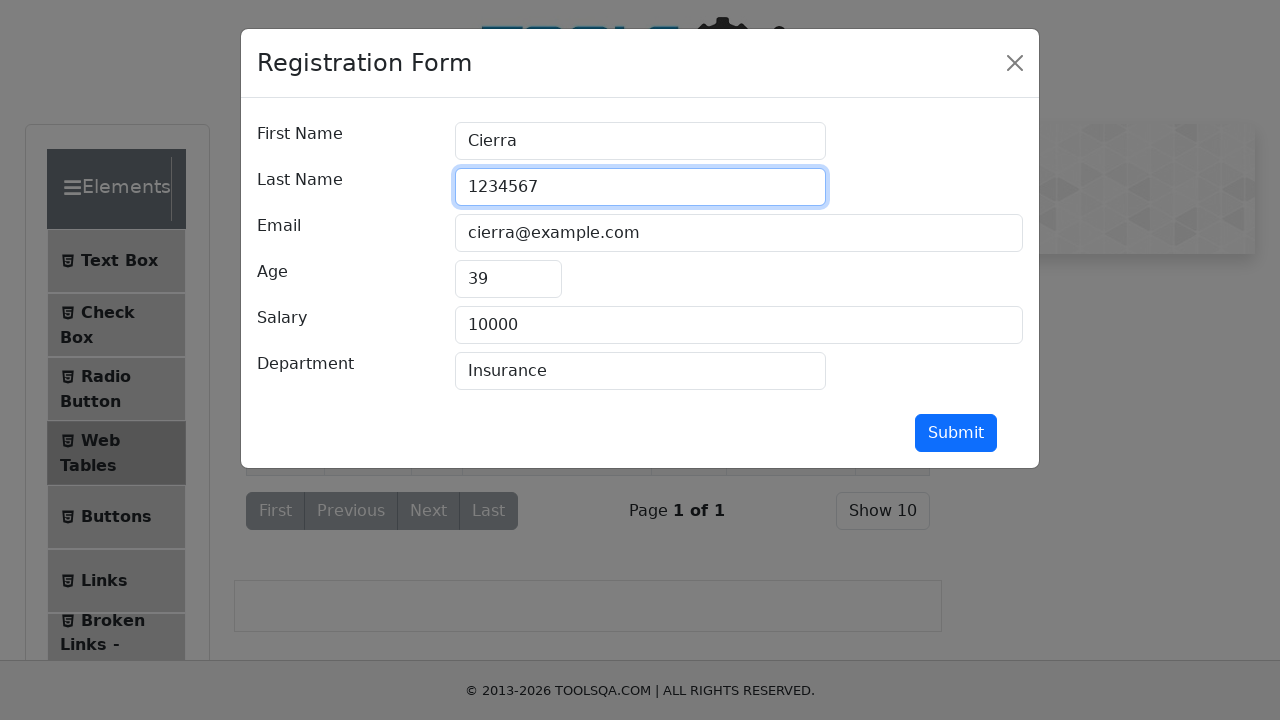

Located Last Name input field
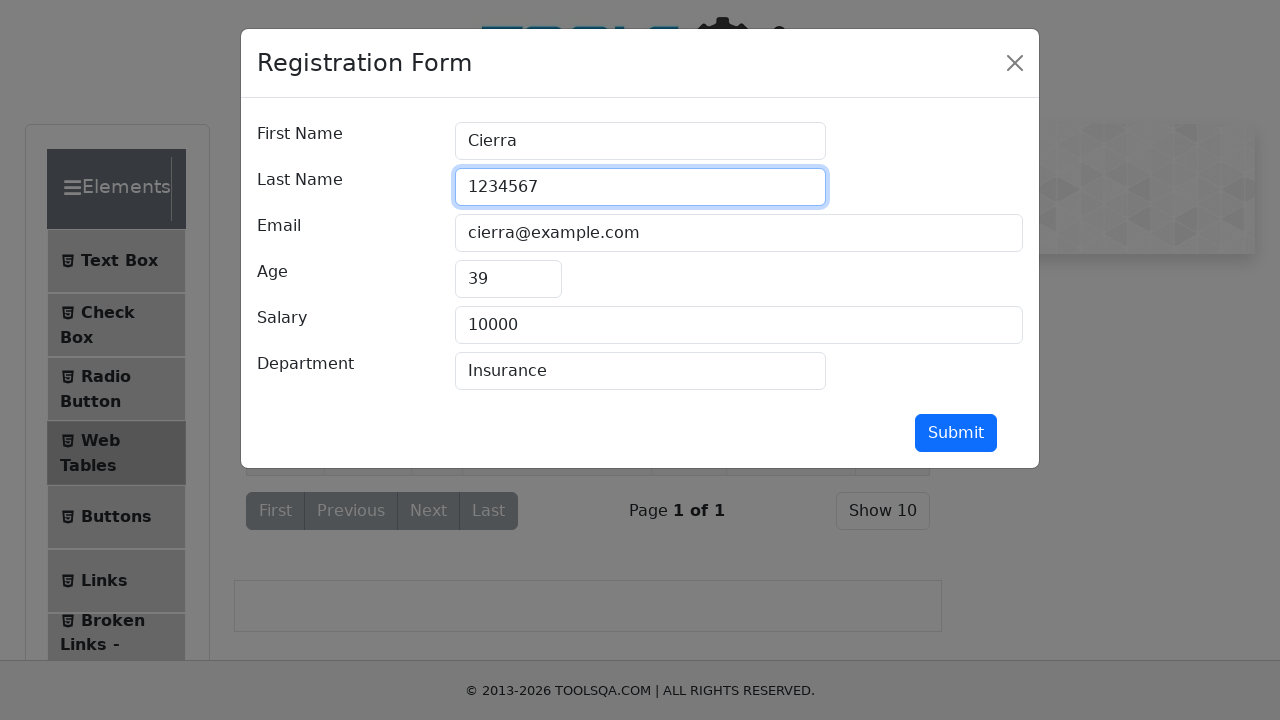

Cleared Last Name field on [placeholder="Last Name"]
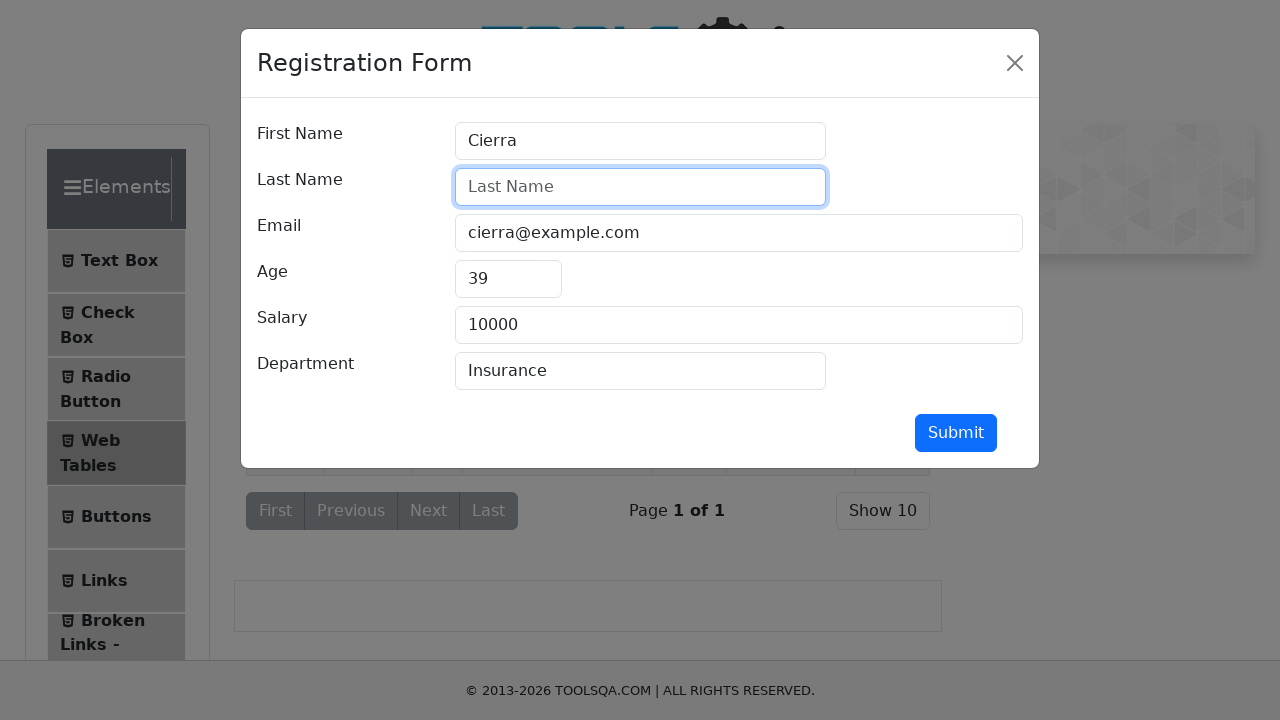

Filled Last Name field with test value: '#$@$' on [placeholder="Last Name"]
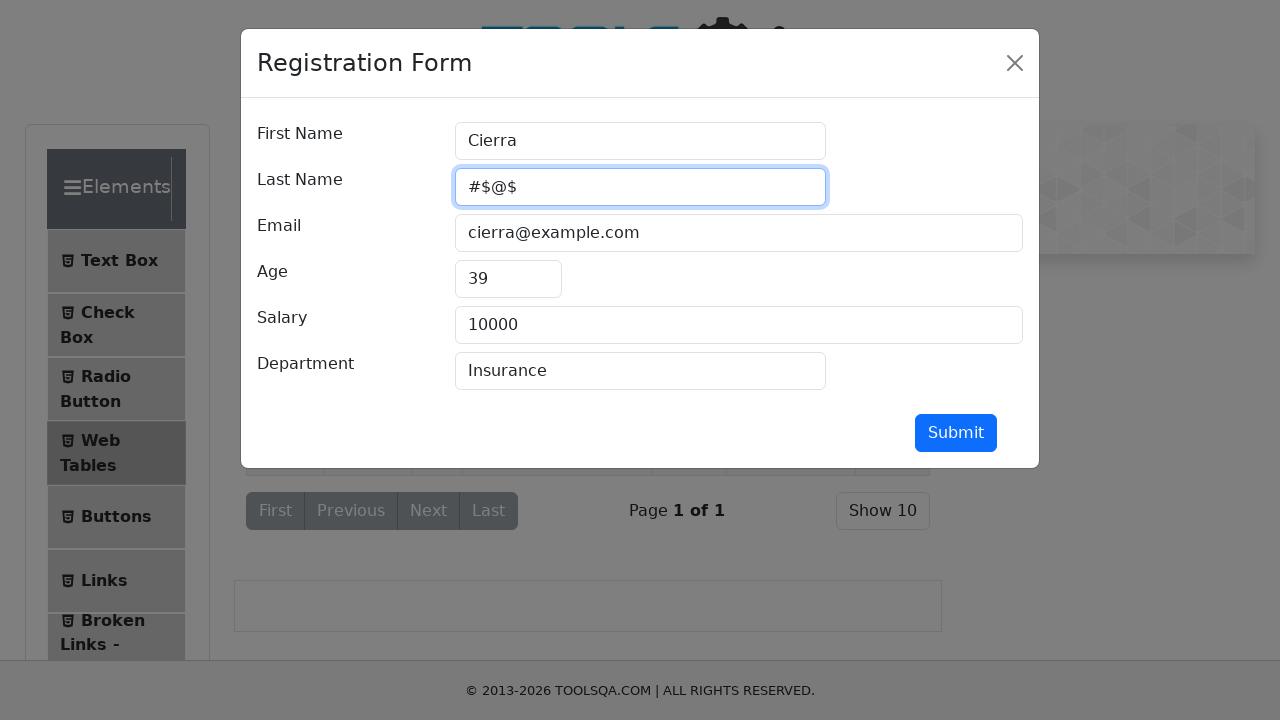

Retrieved input value from Last Name field: '#$@$'
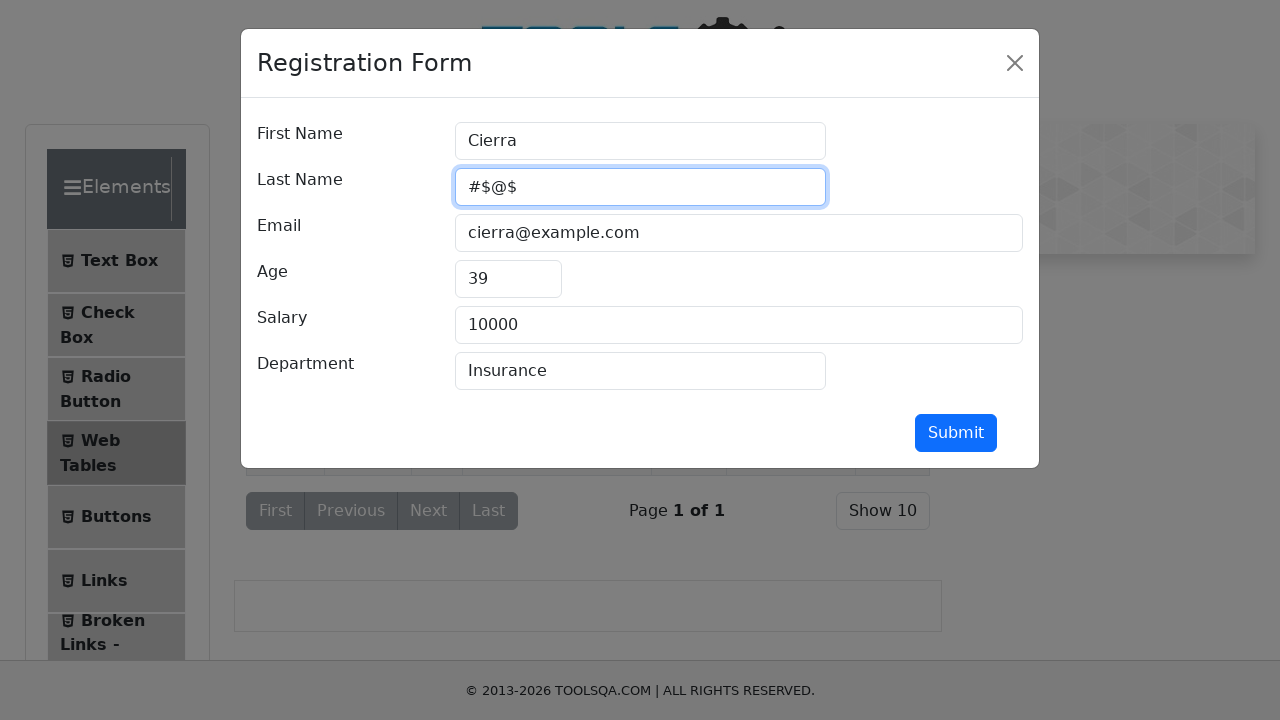

Verified Last Name field character limit (actual length: 4, max: 25)
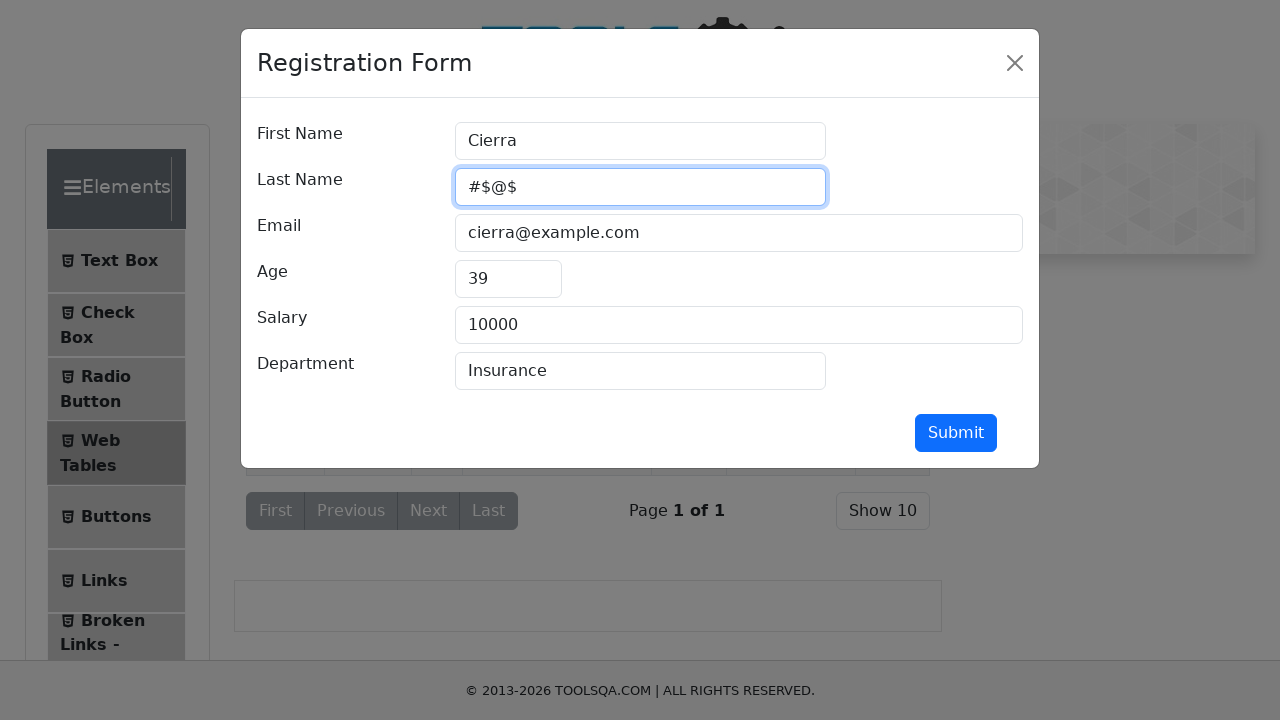

Located Last Name input field
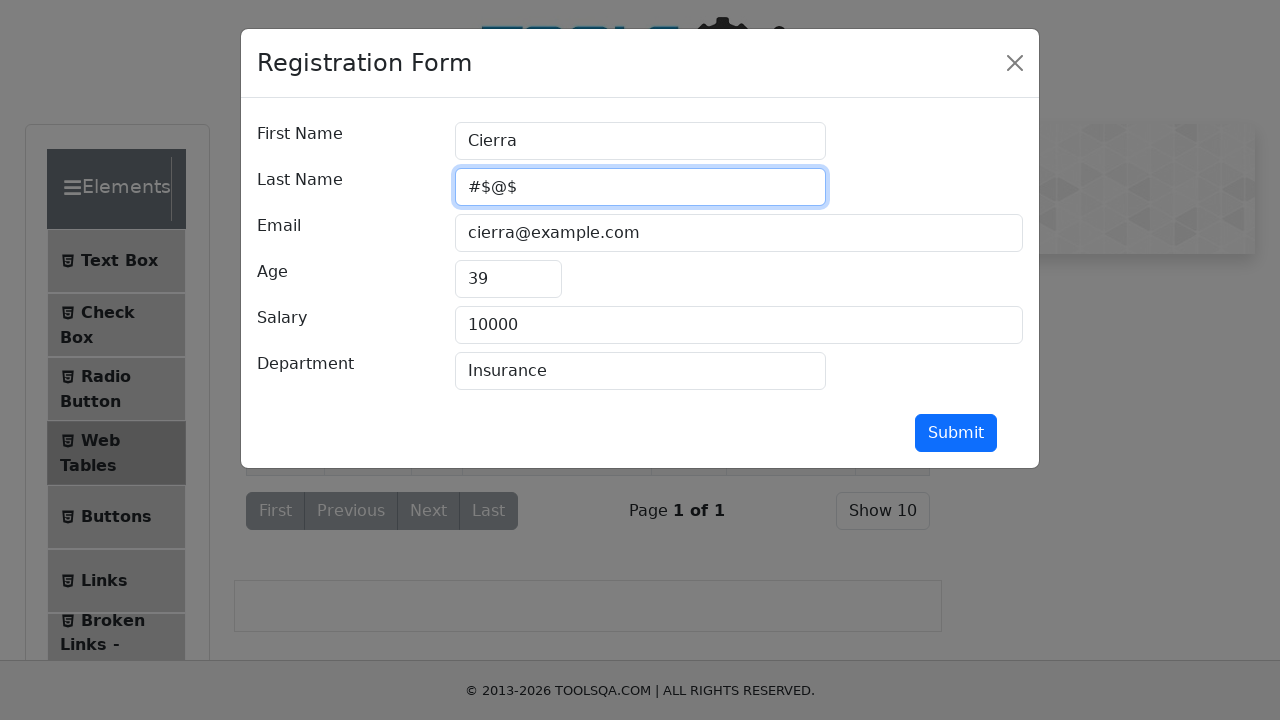

Cleared Last Name field on [placeholder="Last Name"]
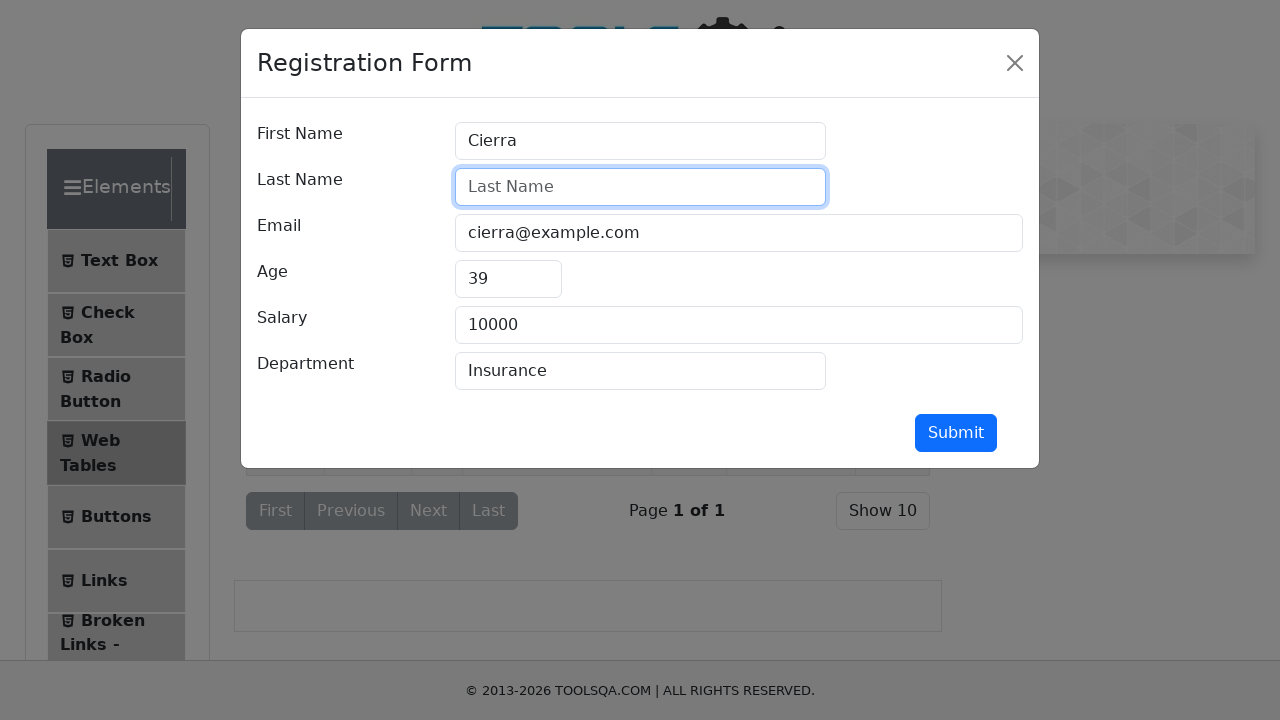

Filled Last Name field with test value: 'aaaaaaaaaaaaaaaaaaaaaaaaaaaaaa' on [placeholder="Last Name"]
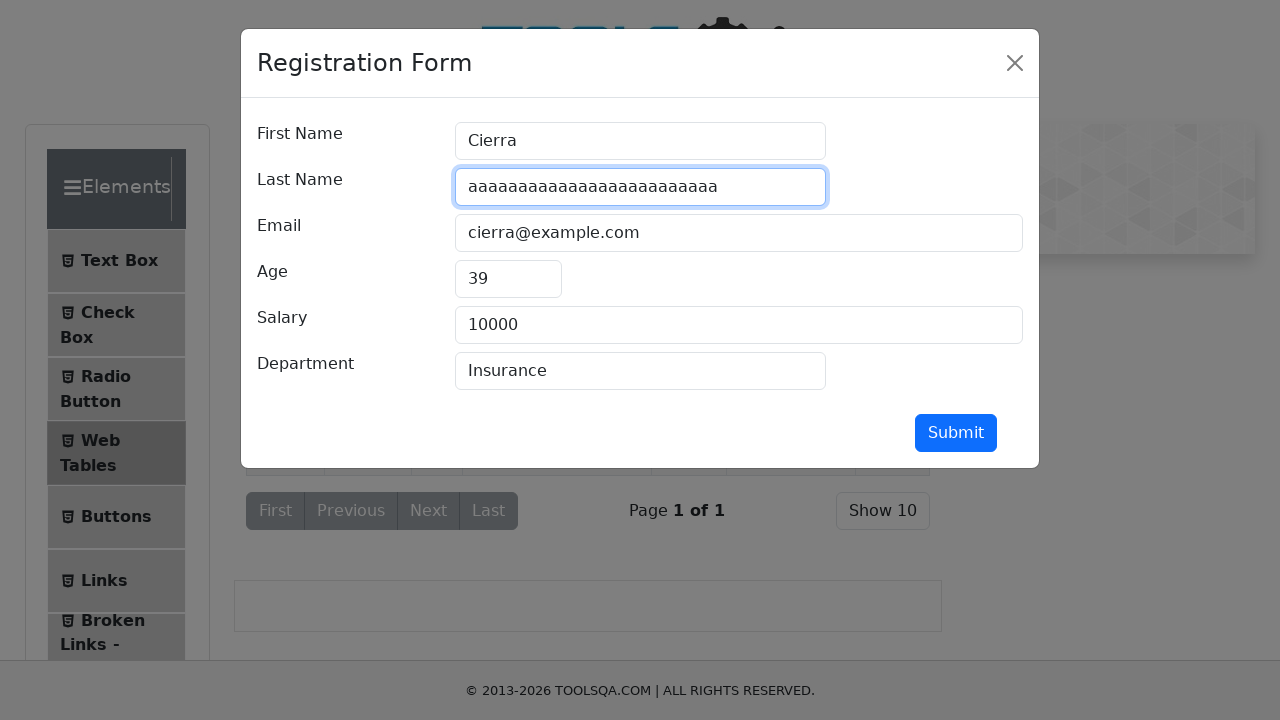

Retrieved input value from Last Name field: 'aaaaaaaaaaaaaaaaaaaaaaaaa'
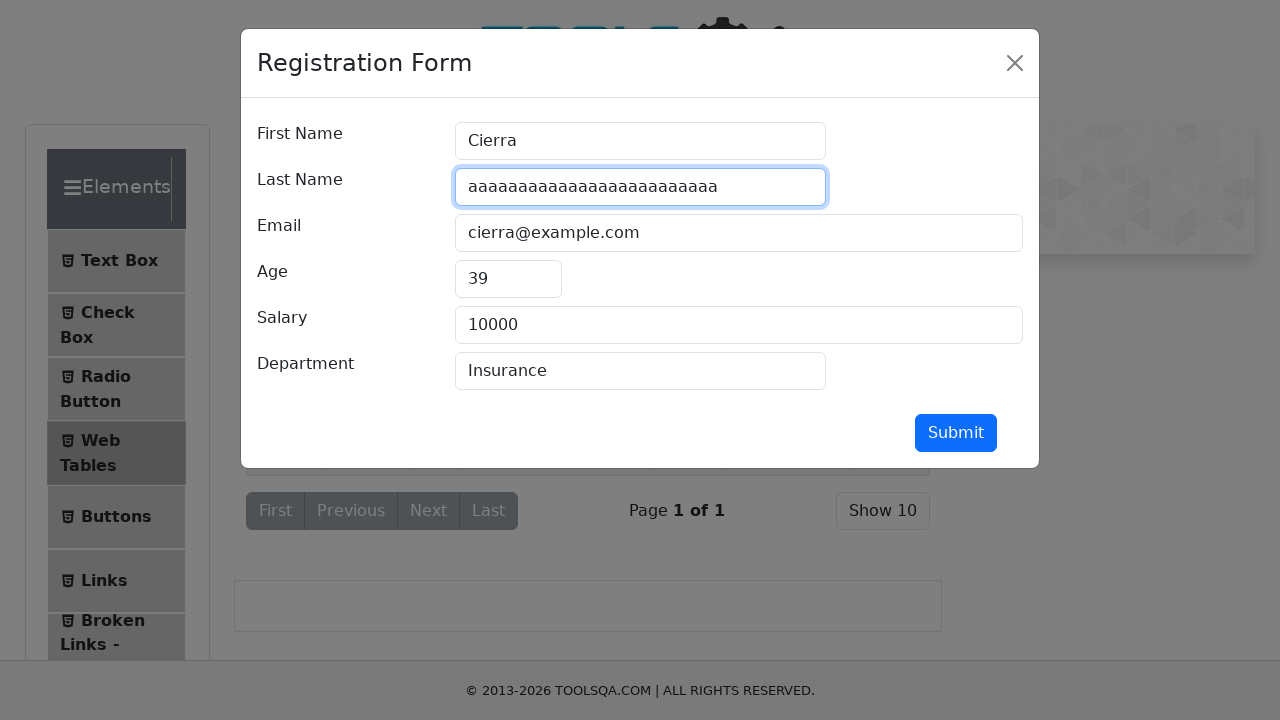

Verified Last Name field character limit (actual length: 25, max: 25)
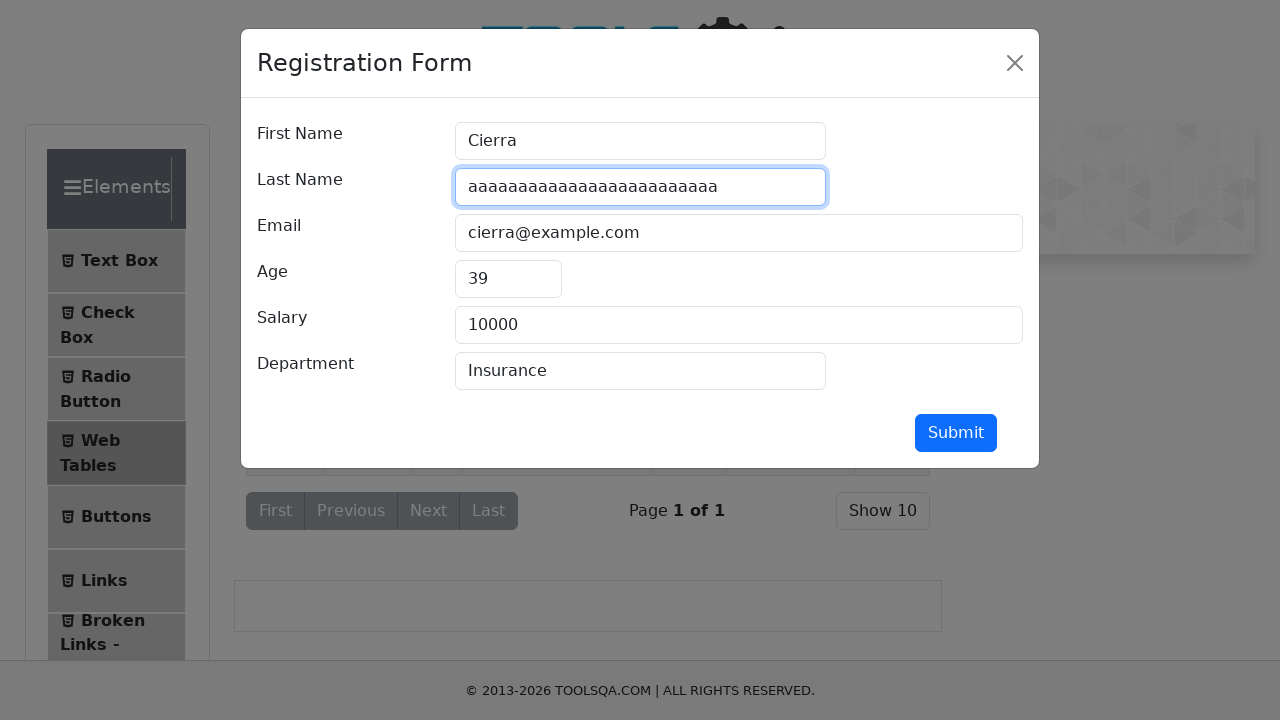

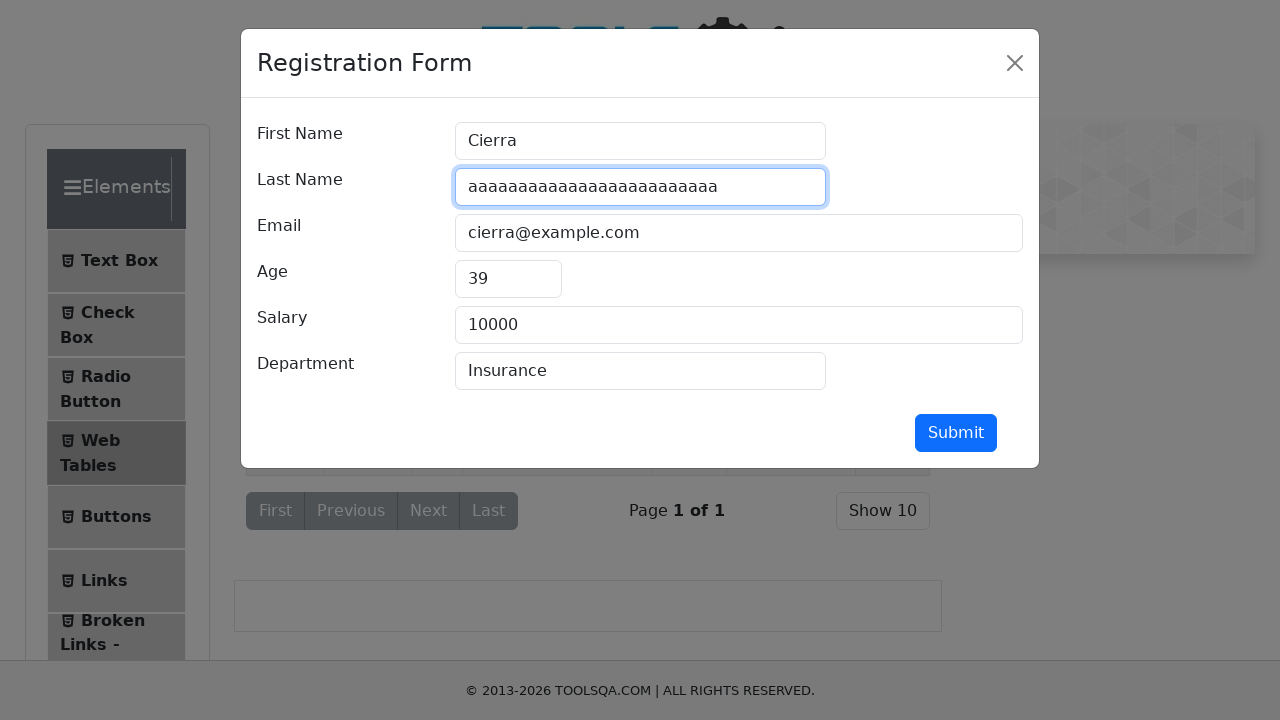